Tests timeout configurations by clicking a button that triggers an AJAX request and then clicking the success element with a custom action timeout

Starting URL: http://uitestingplayground.com/ajax

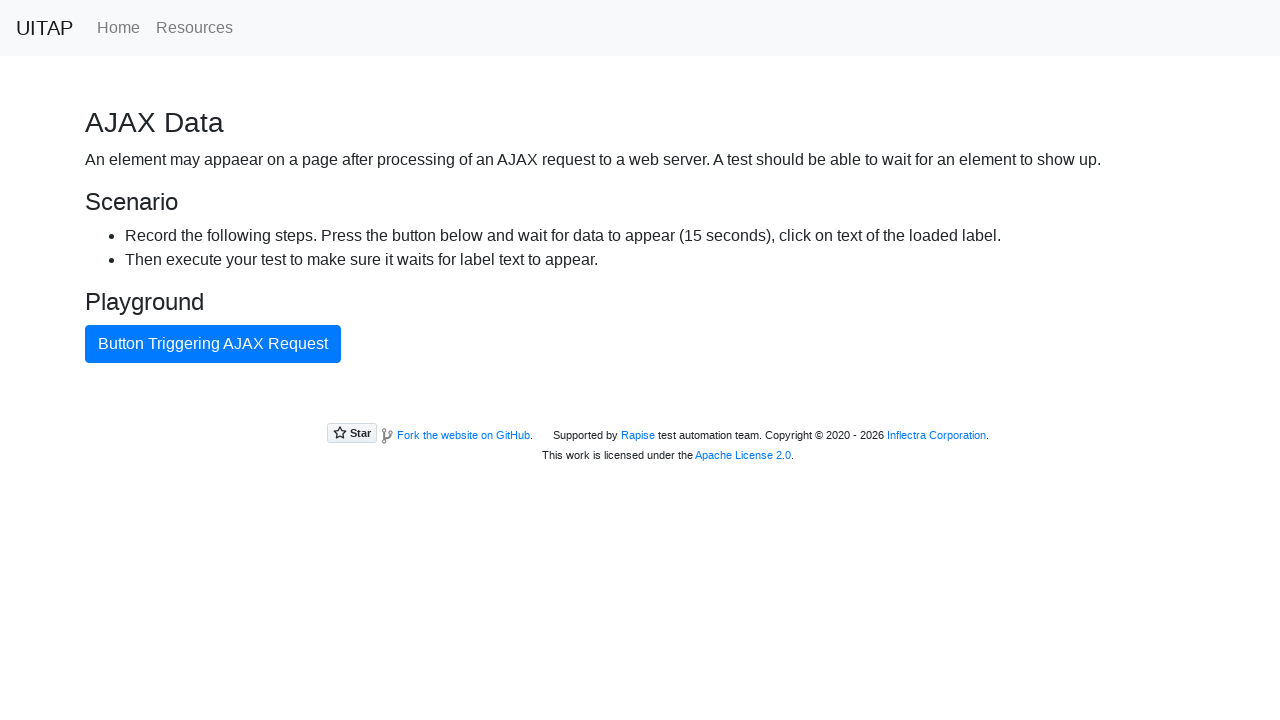

Navigated to AJAX timeout test page
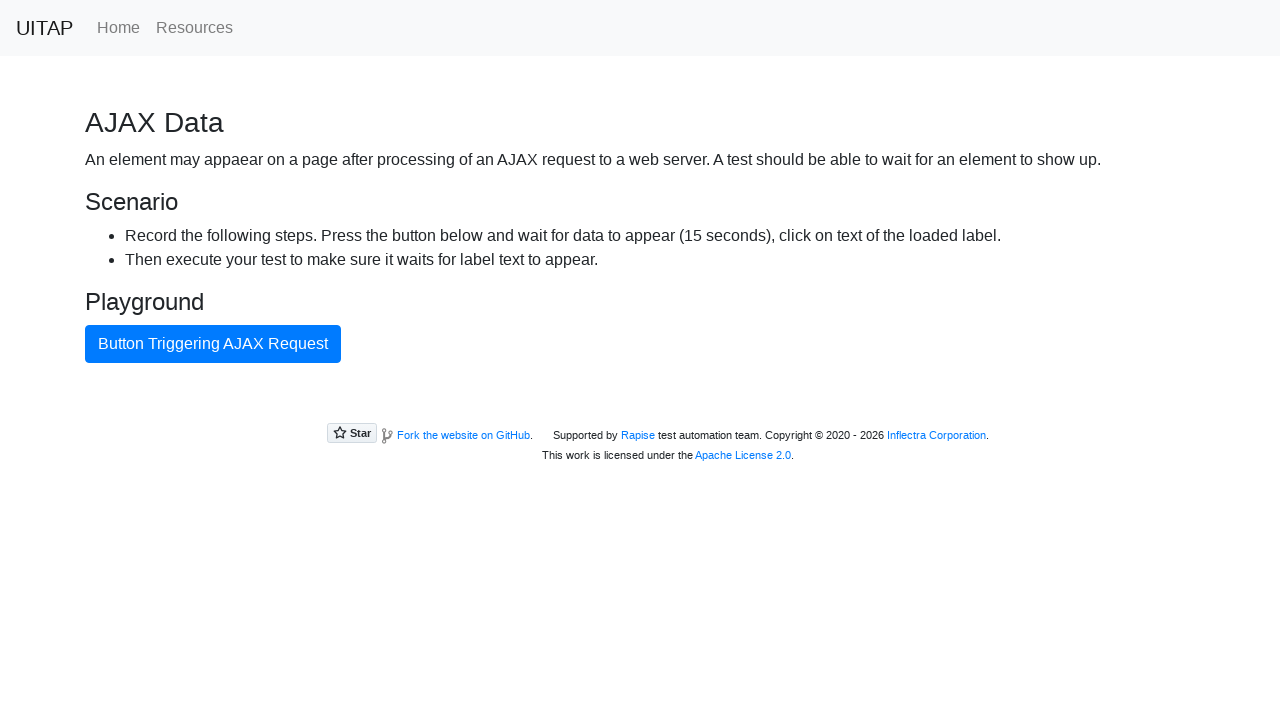

Clicked button to trigger AJAX request at (213, 344) on internal:text="Button Triggering AJAX Request"i
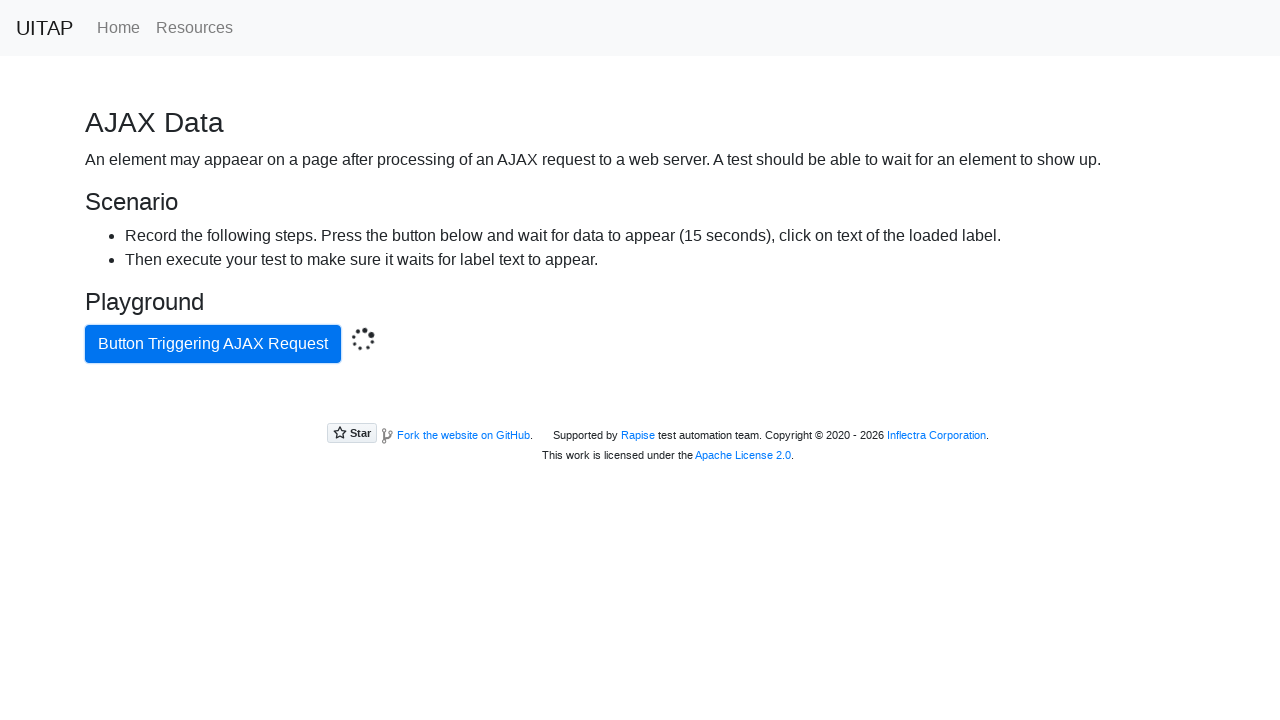

Clicked success element with custom 16000ms timeout at (640, 405) on .bg-success
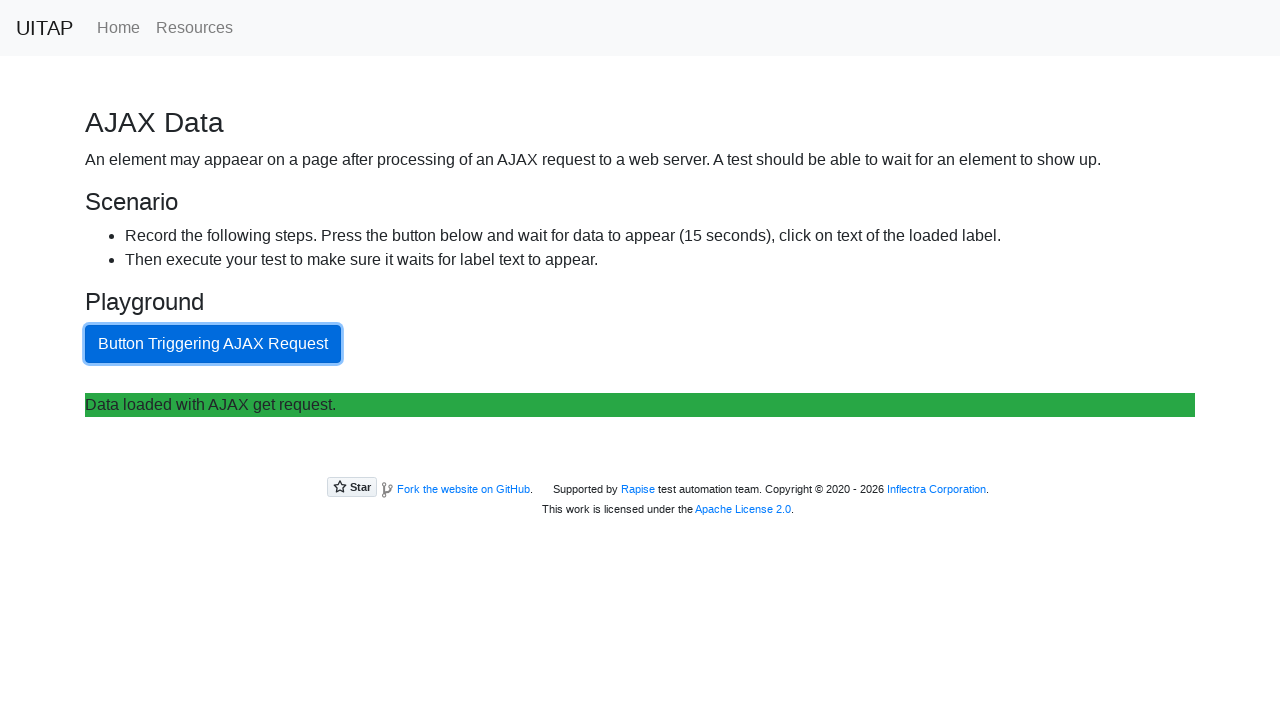

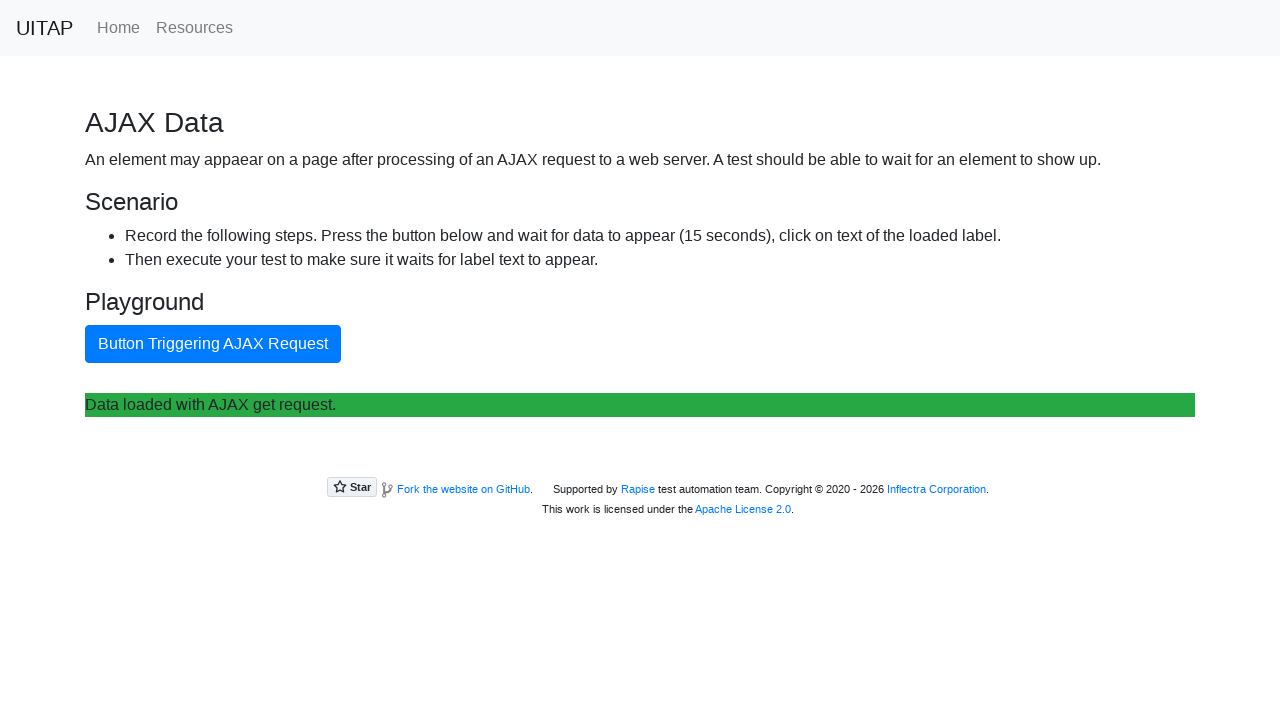